Clicks the shopping cart icon and verifies navigation to the cart page with title "Your cart - SHOP"

Starting URL: https://shop.polymer-project.org/

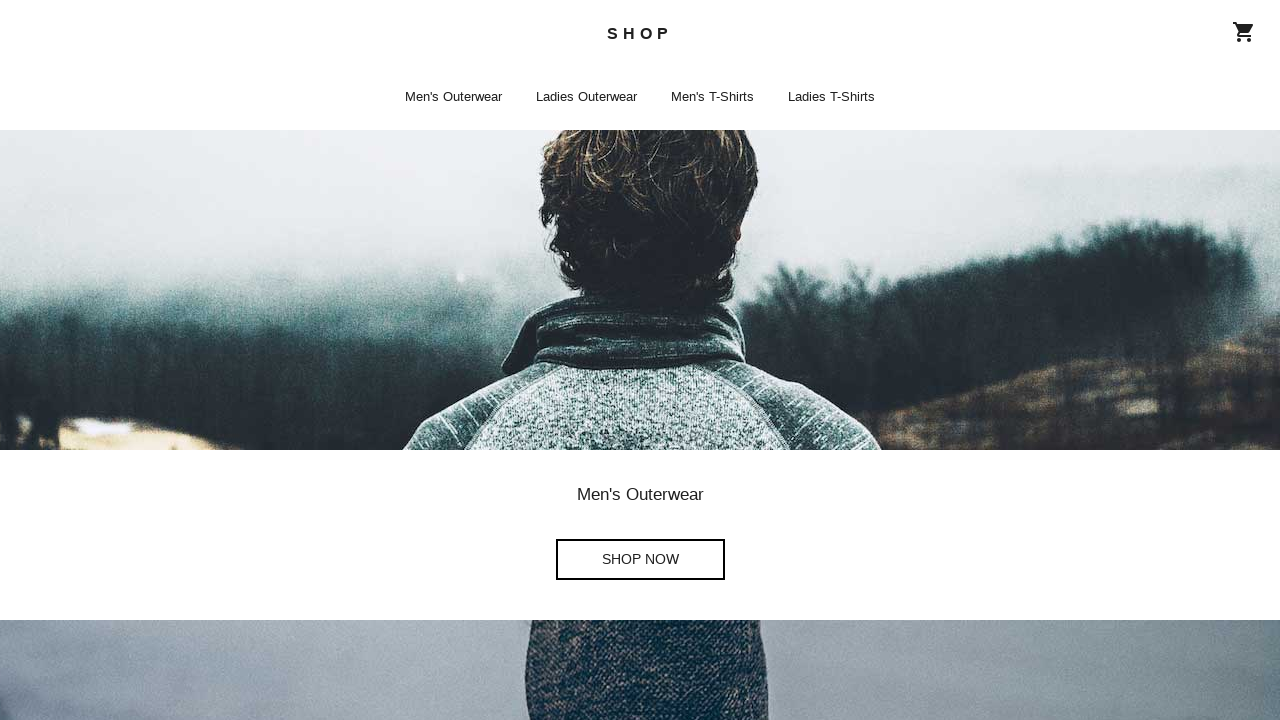

Clicked shopping cart icon at (1244, 32) on a[href='/cart']
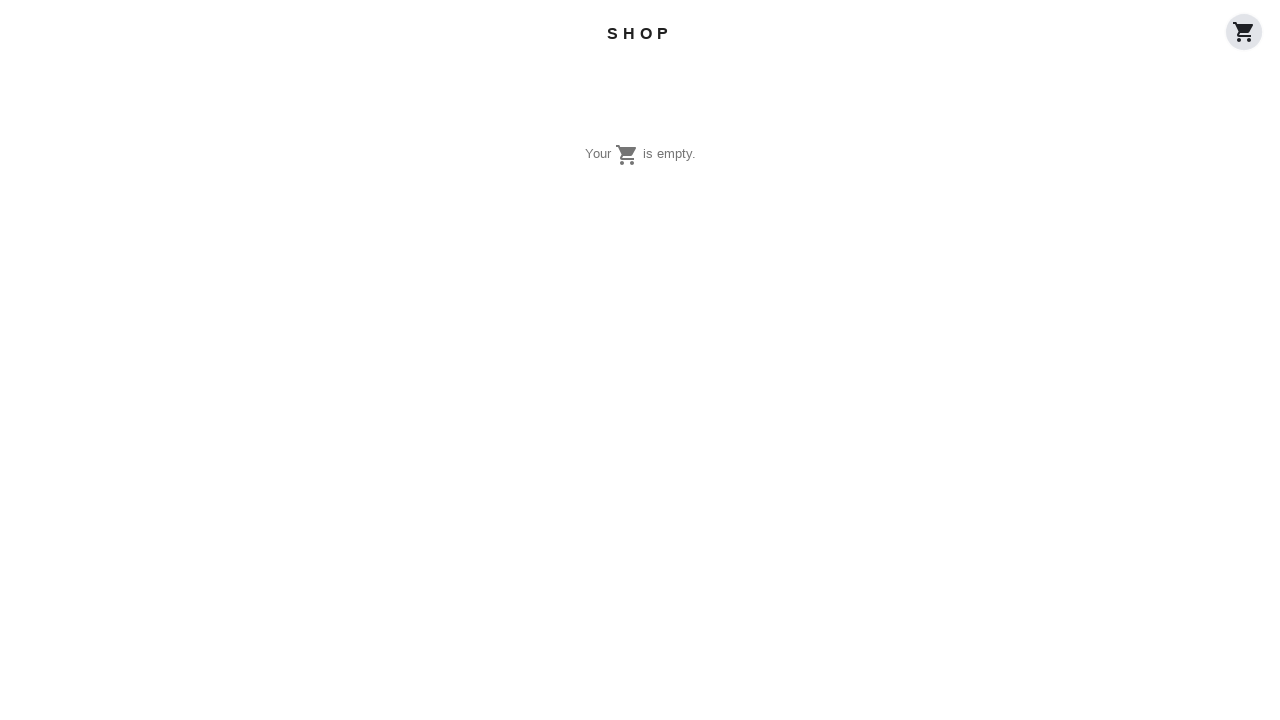

Page loaded after navigation to cart
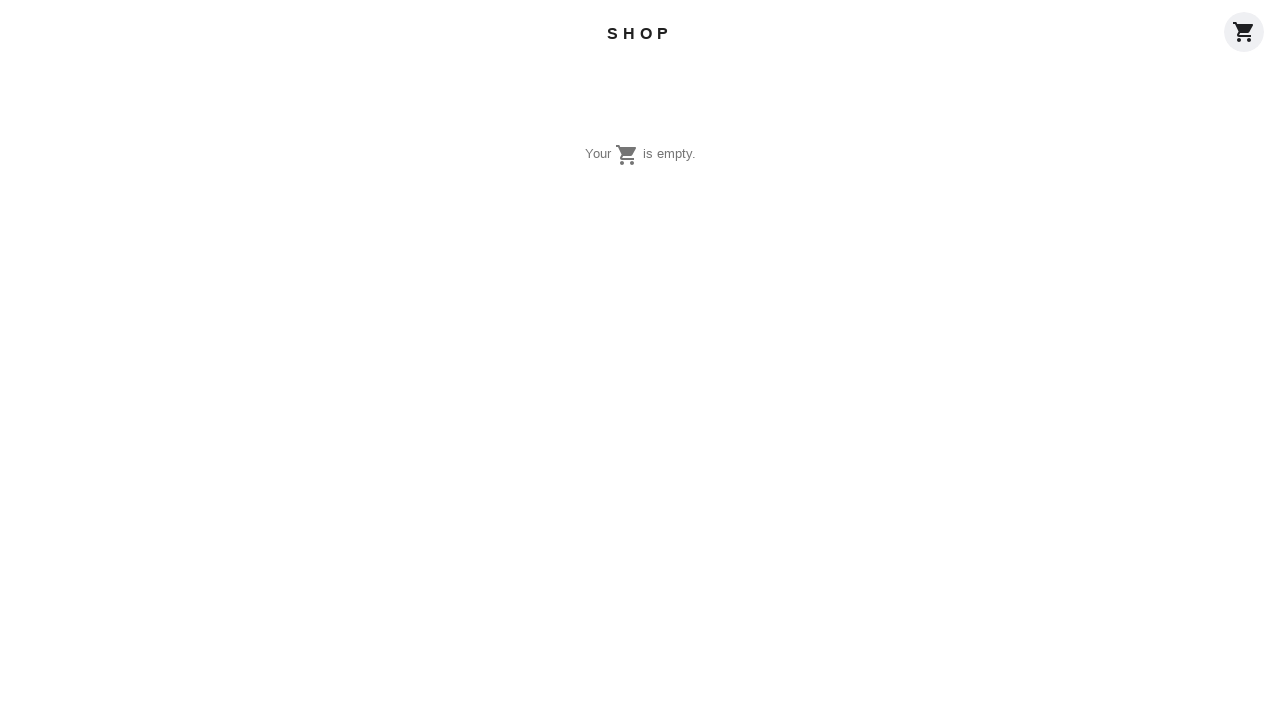

Verified page title is 'Your cart - SHOP'
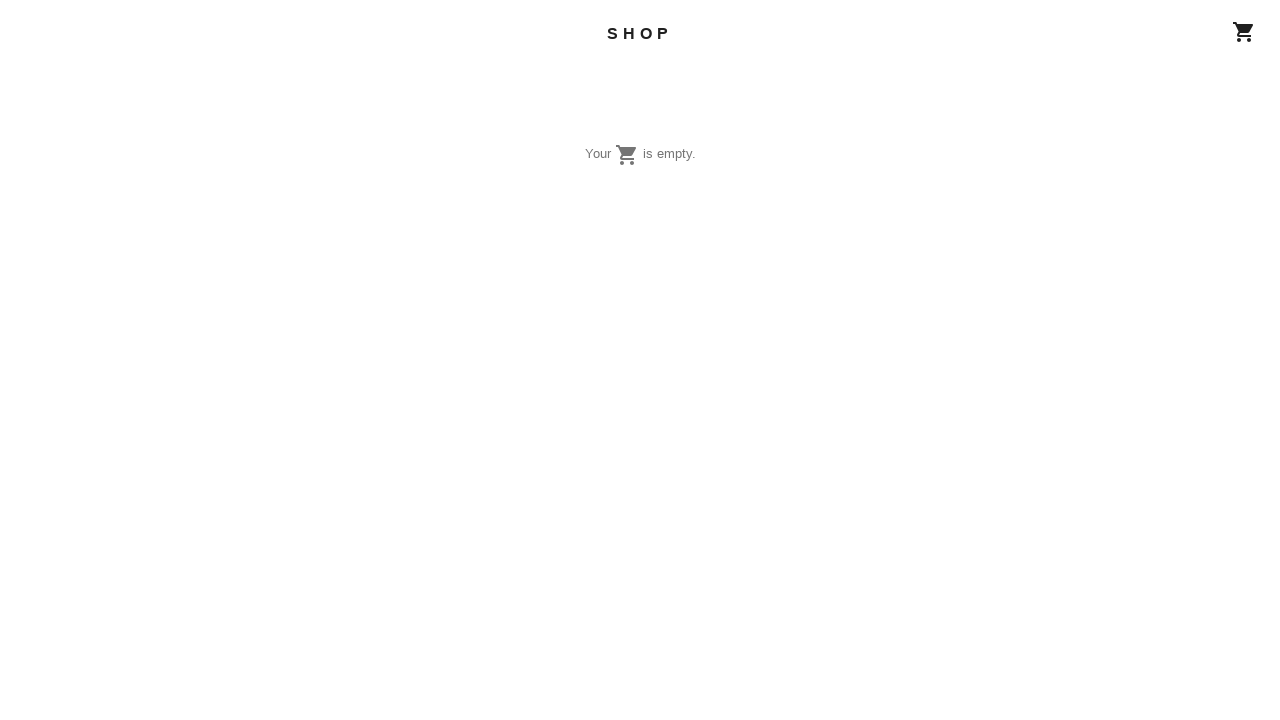

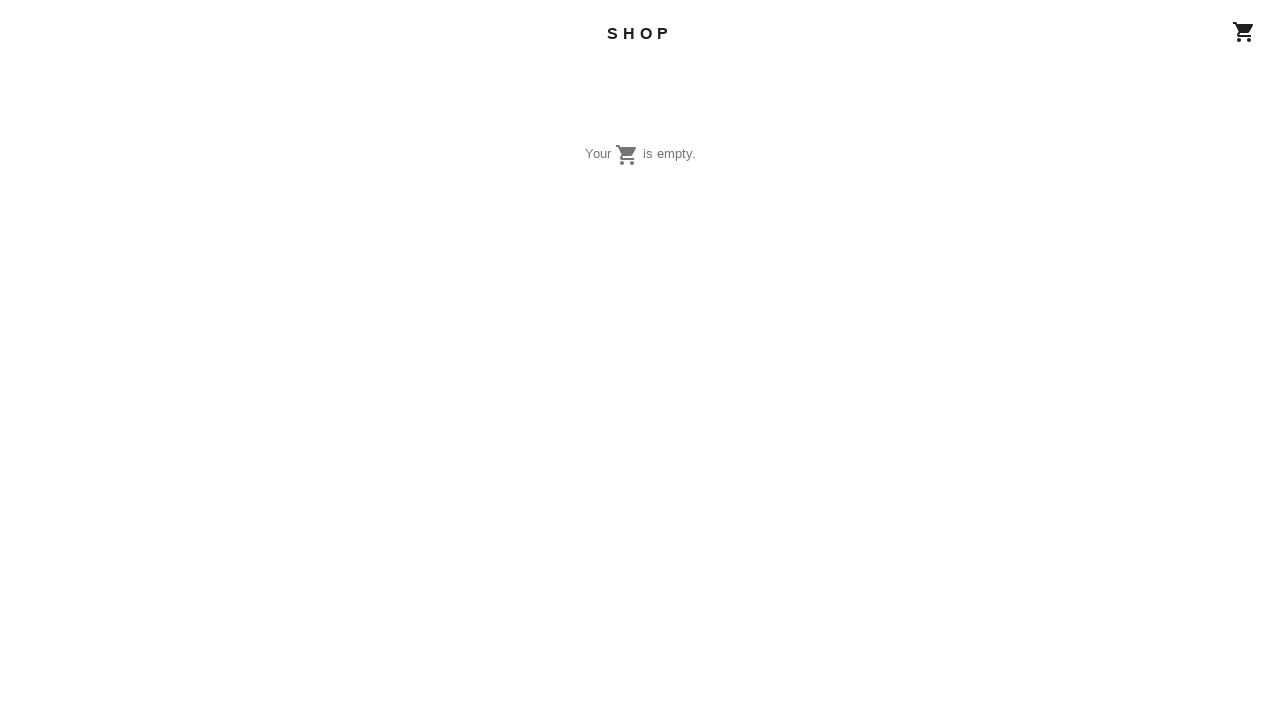